Tests a practice form submission by filling out name, email, password, selecting gender from dropdown, choosing a radio button option, entering birth date, and submitting the form.

Starting URL: https://rahulshettyacademy.com/angularpractice/

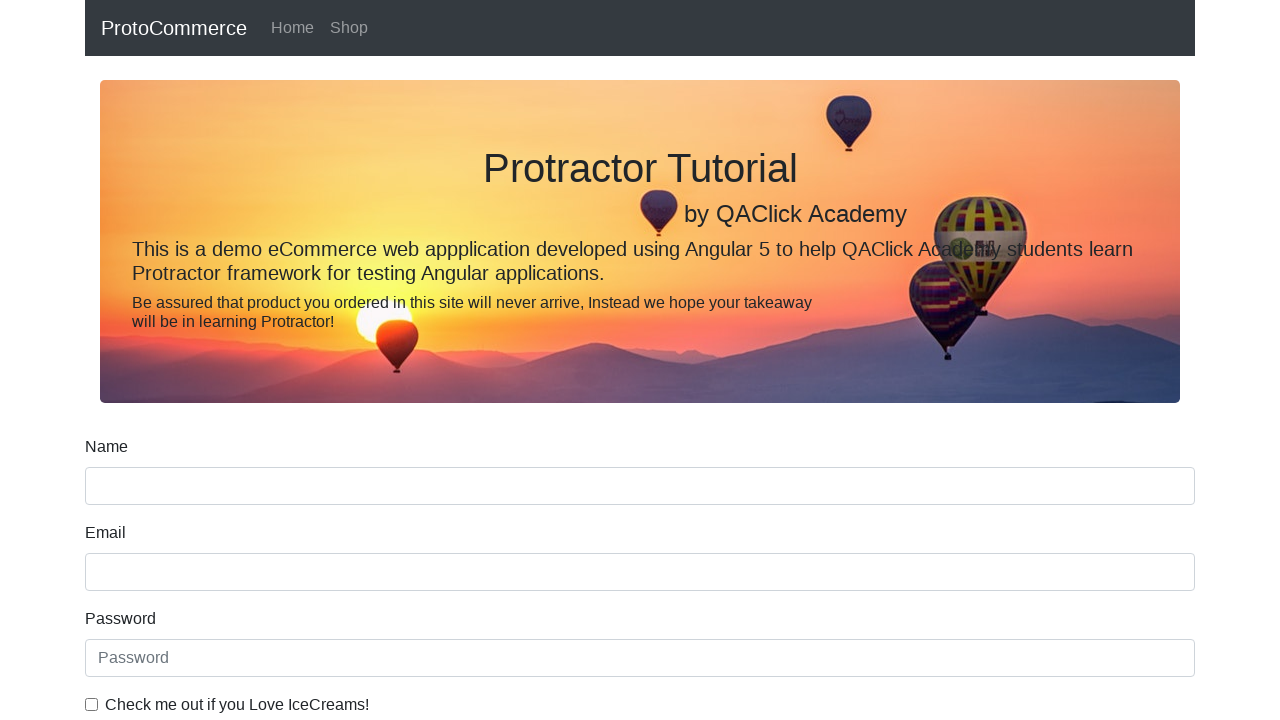

Filled name field with 'Amarjit' on //div[@class='form-group']/input[@name='name']
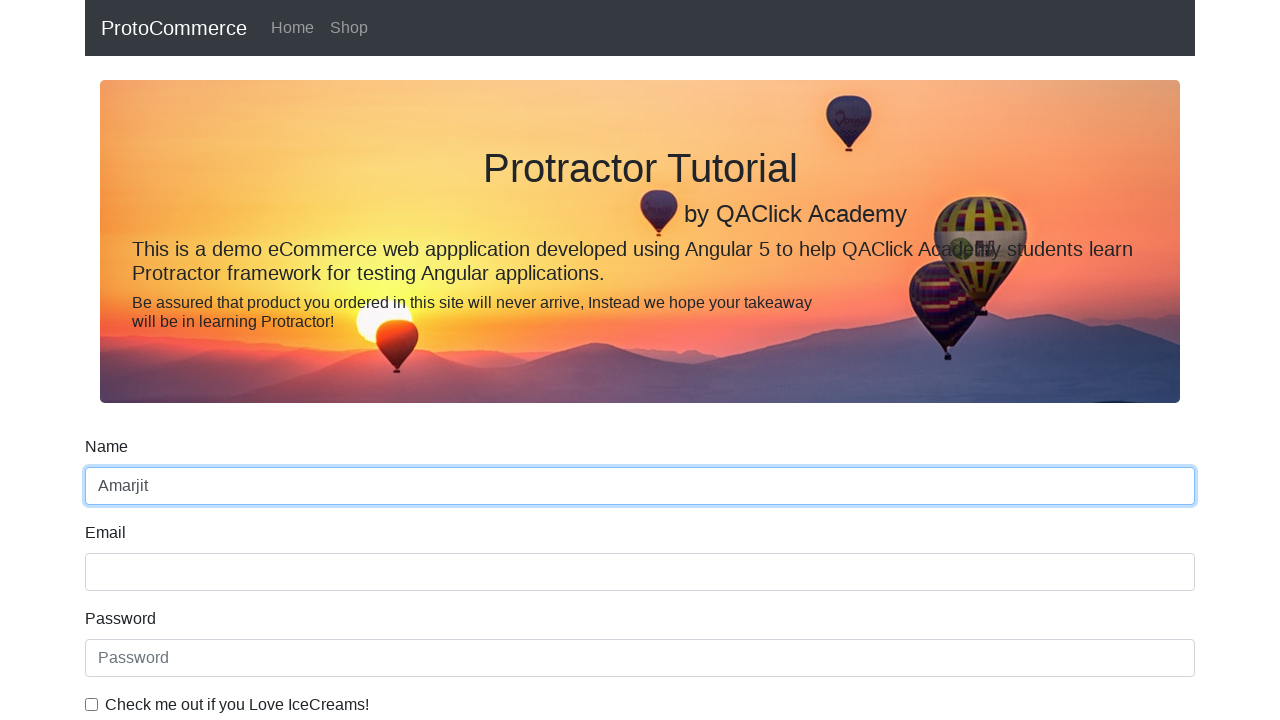

Filled email field with 'amarjit@gmail.com' on //div[@class='form-group']/input[@name='email']
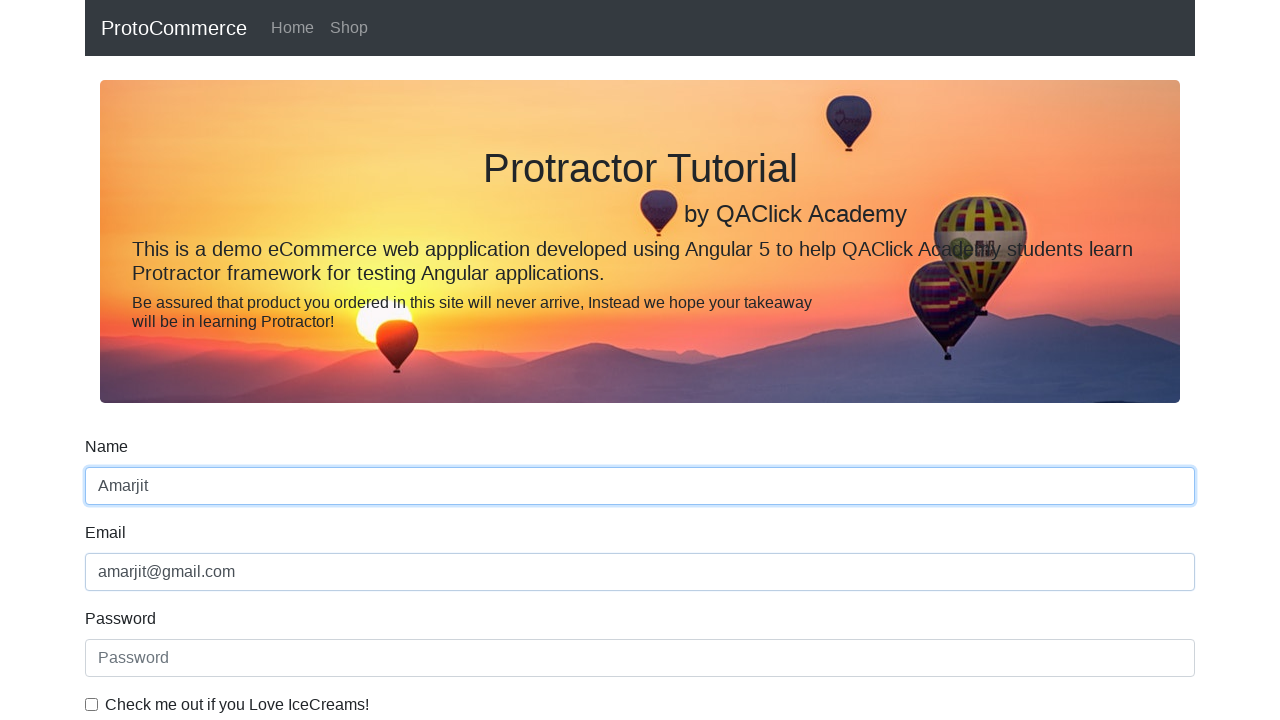

Filled password field on #exampleInputPassword1
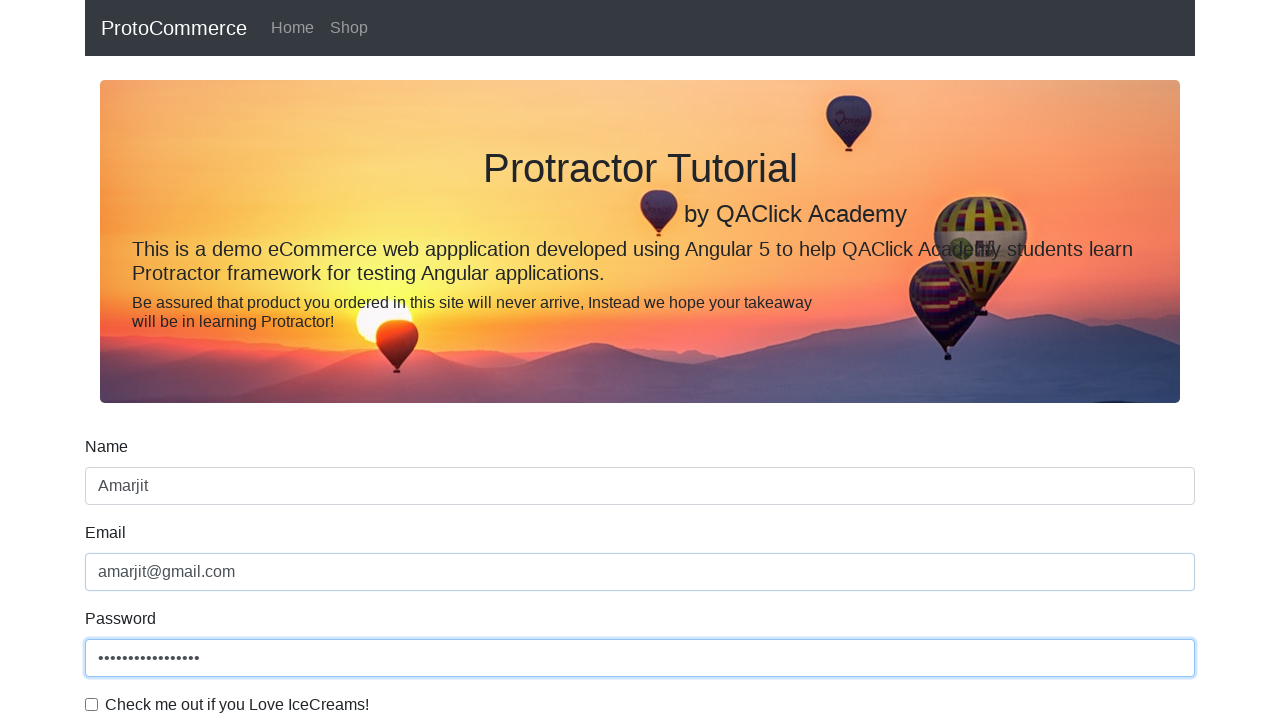

Checked the agreement checkbox at (92, 704) on #exampleCheck1
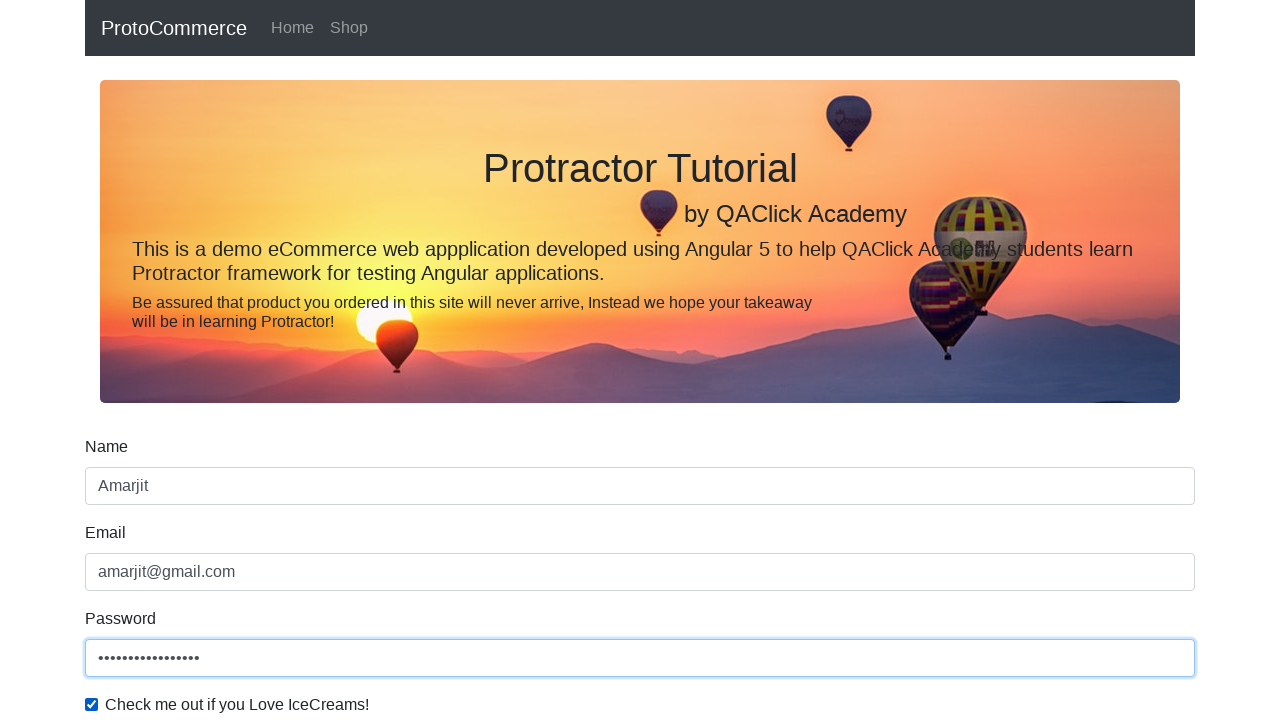

Selected 'Male' from gender dropdown on #exampleFormControlSelect1
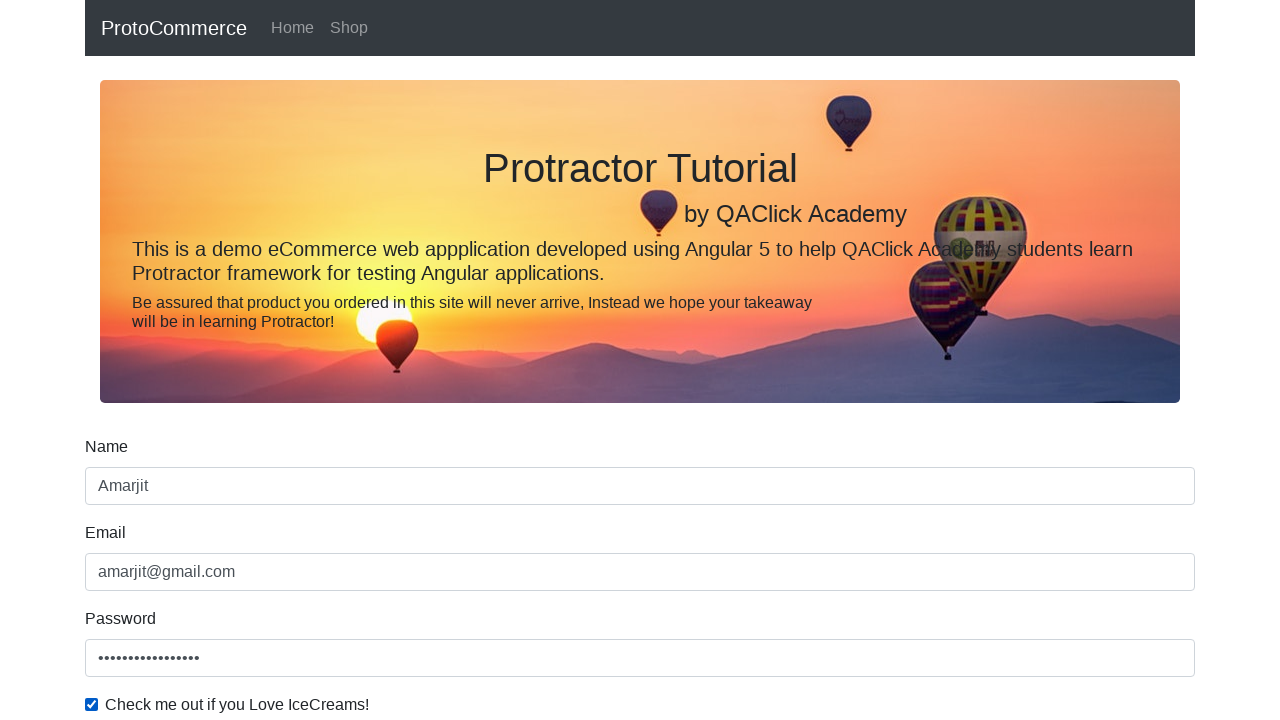

Selected employment status radio button at (238, 360) on #inlineRadio1
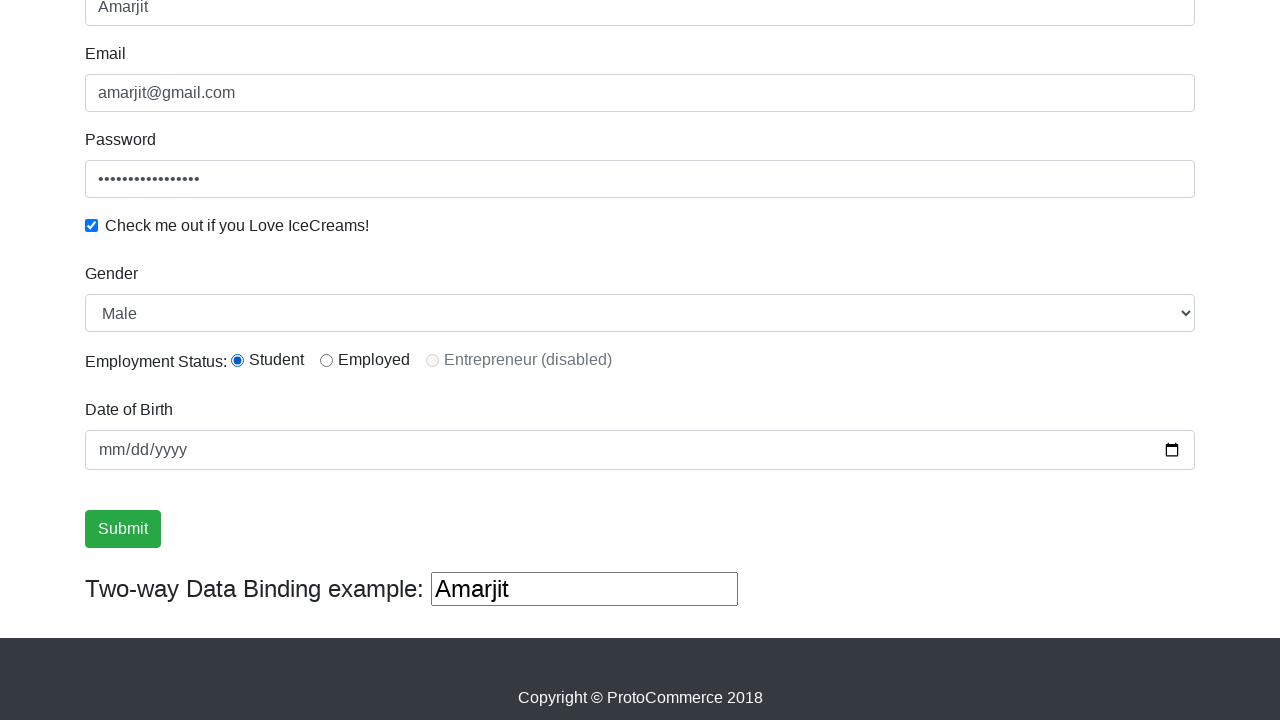

Filled birth date field with '1998-07-02' on input[name='bday']
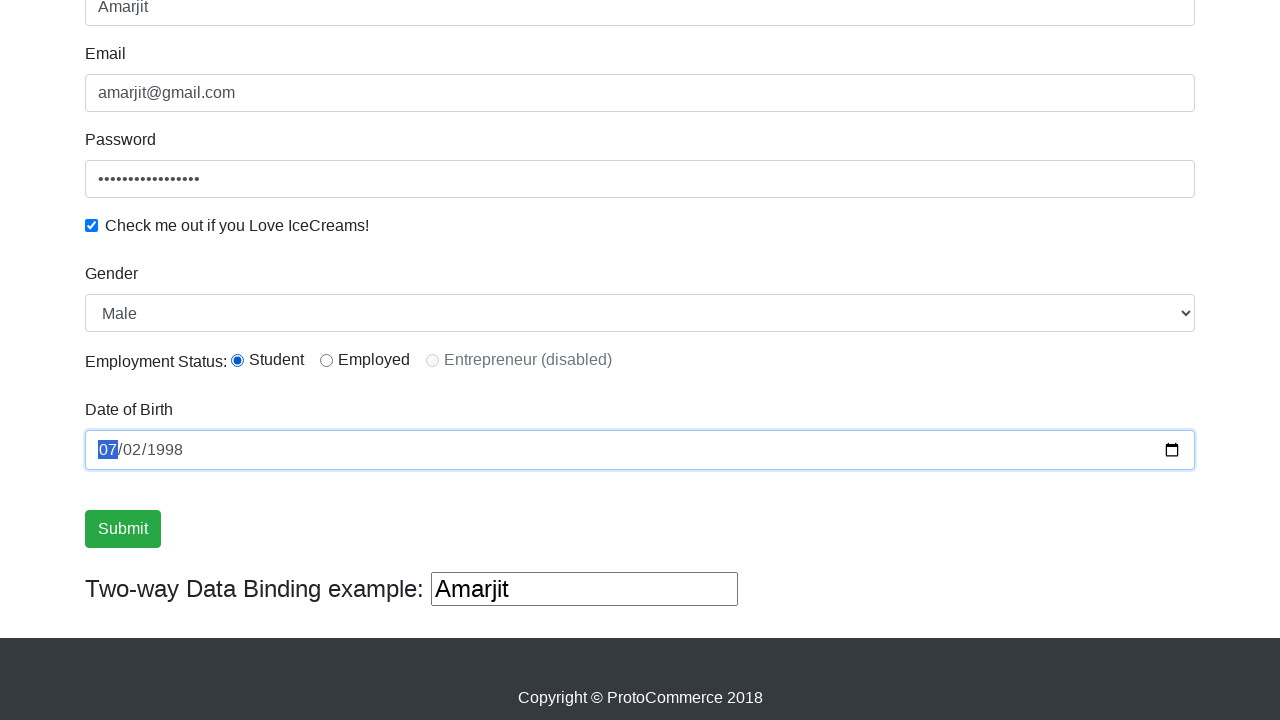

Clicked submit button to submit the form at (123, 529) on input.btn.btn-success
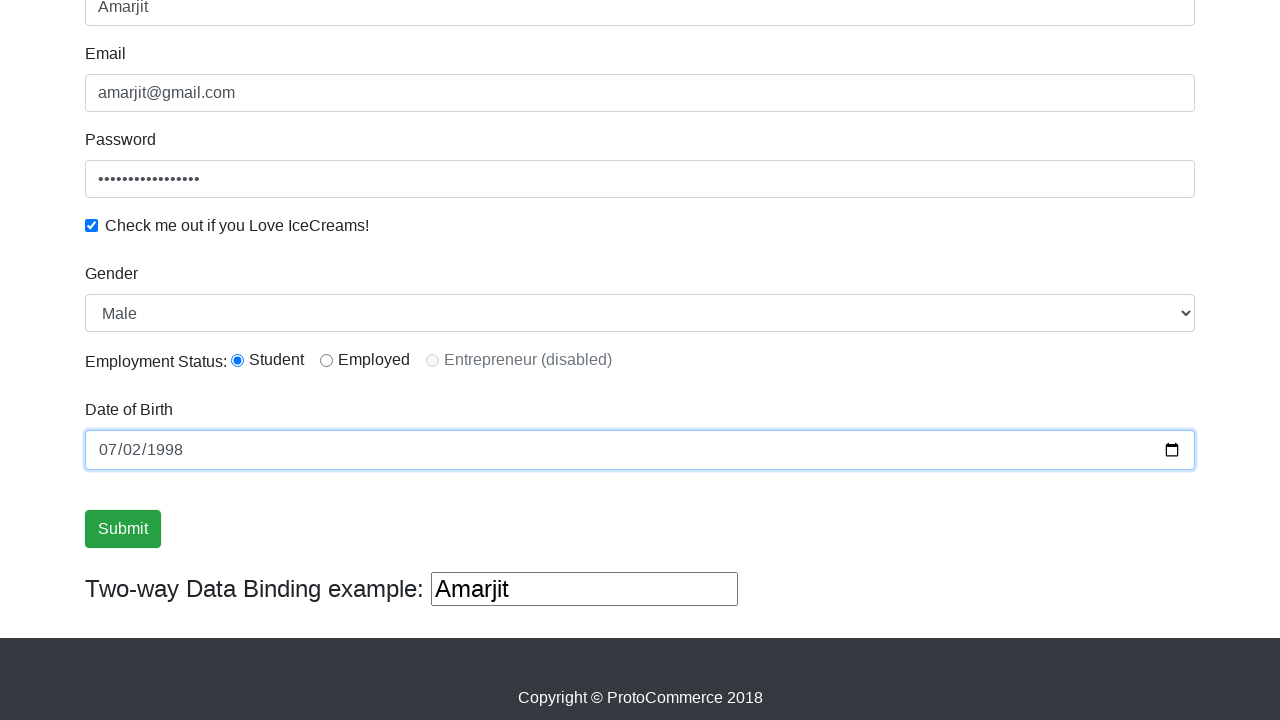

Form submitted successfully and success message appeared
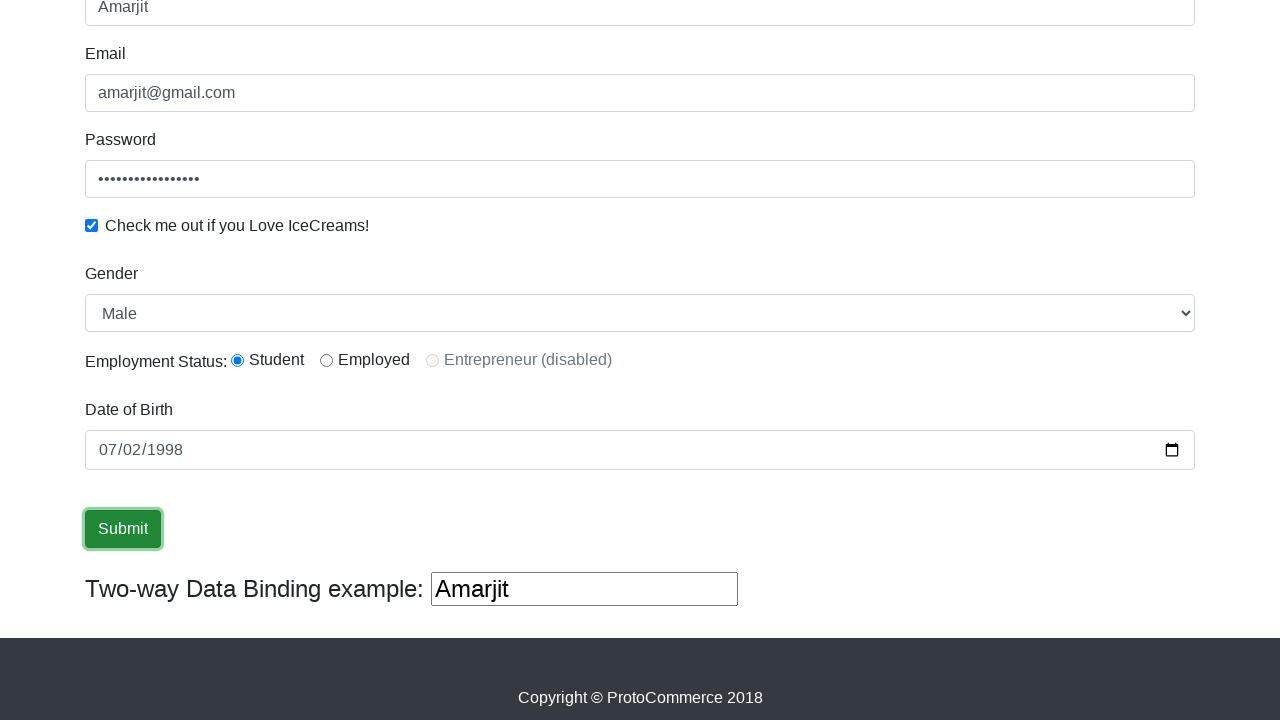

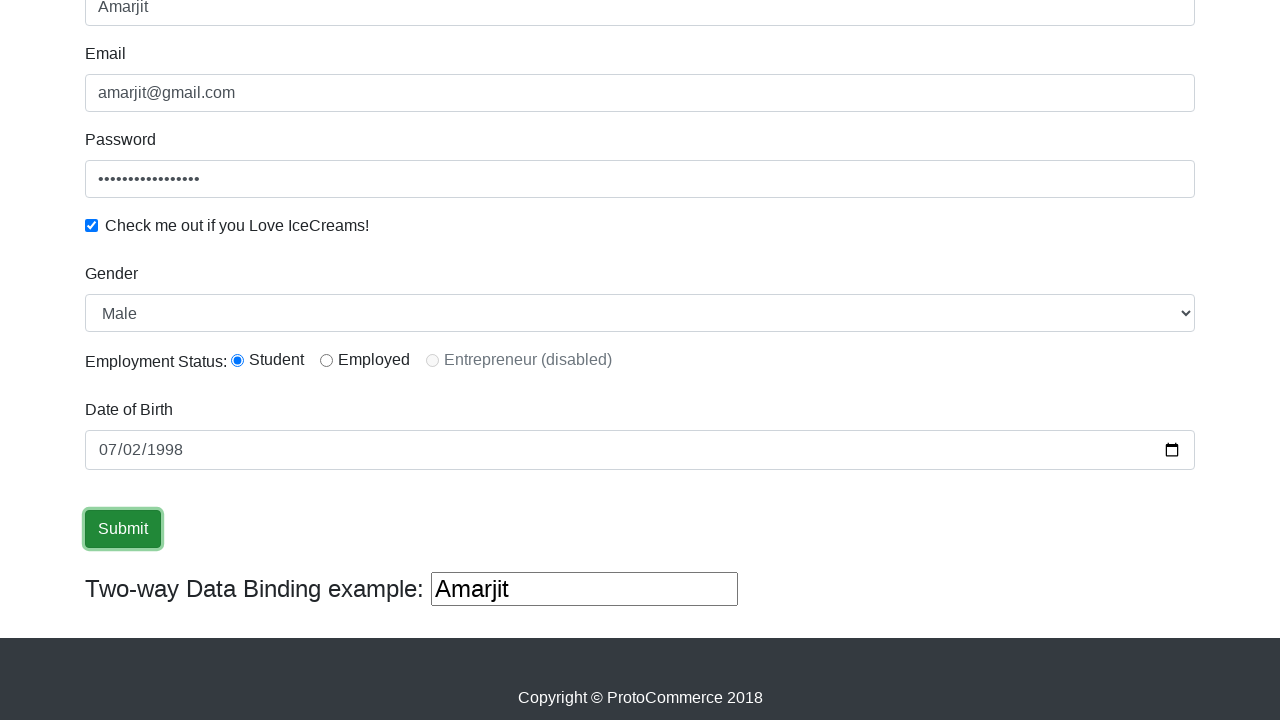